Tests pressing the tab key using keyboard actions without targeting a specific element first, and verifies the page displays the correct key press result.

Starting URL: http://the-internet.herokuapp.com/key_presses

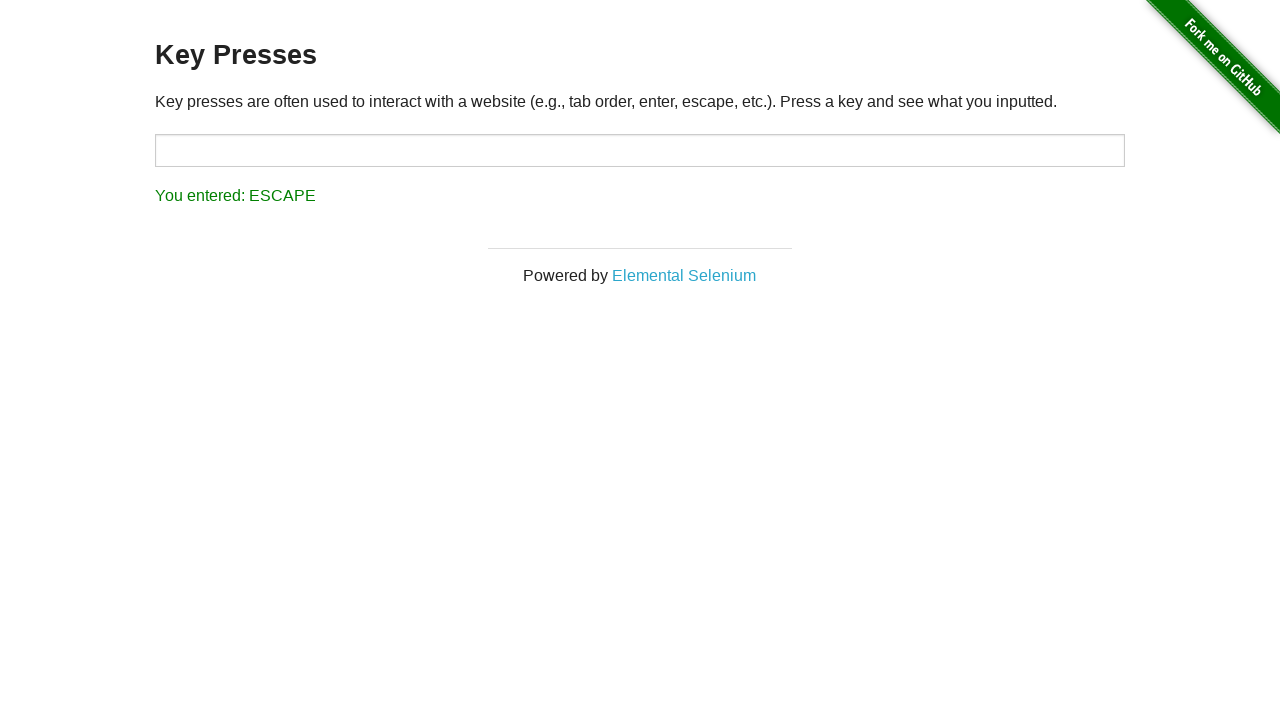

Pressed Tab key on the page
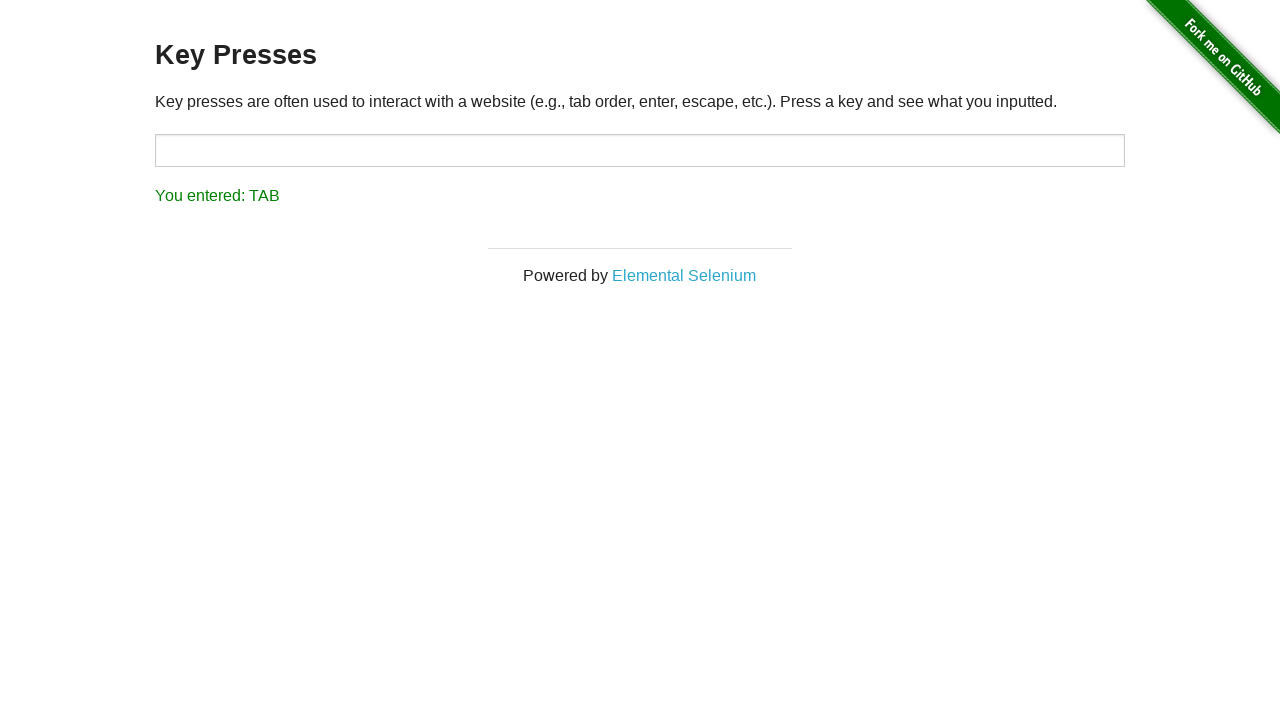

Waited for result element to load
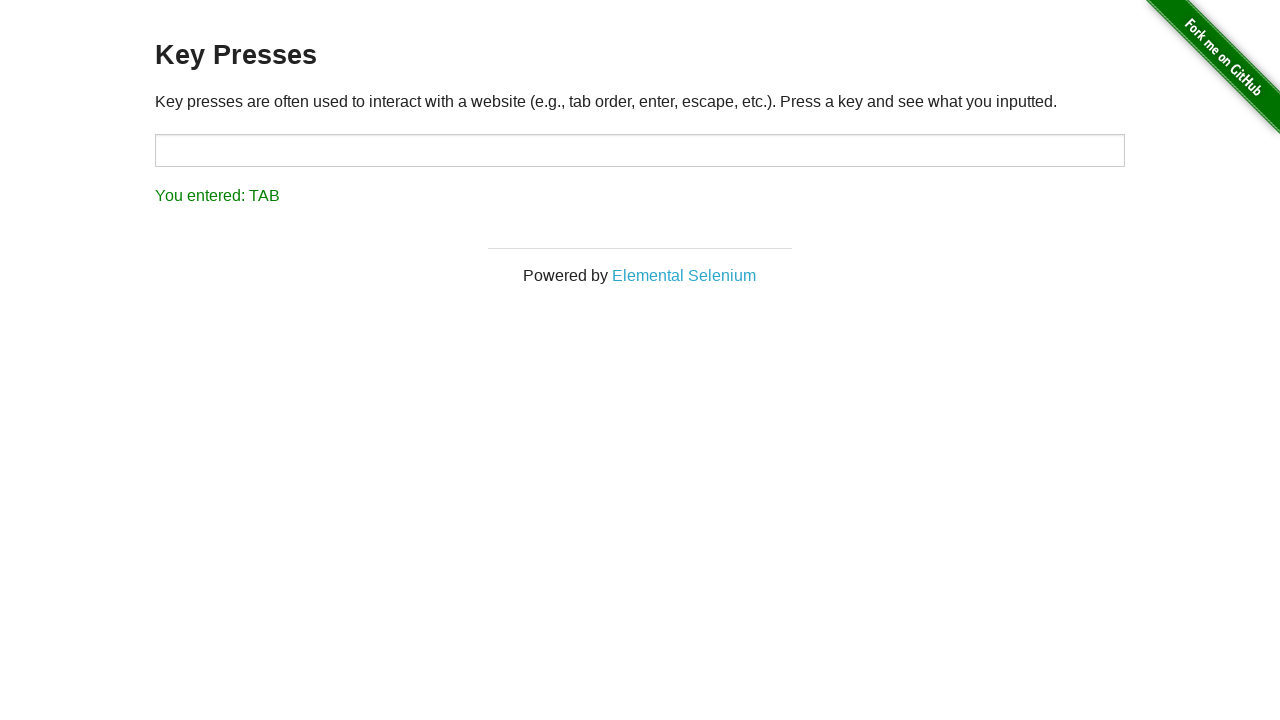

Retrieved result text content
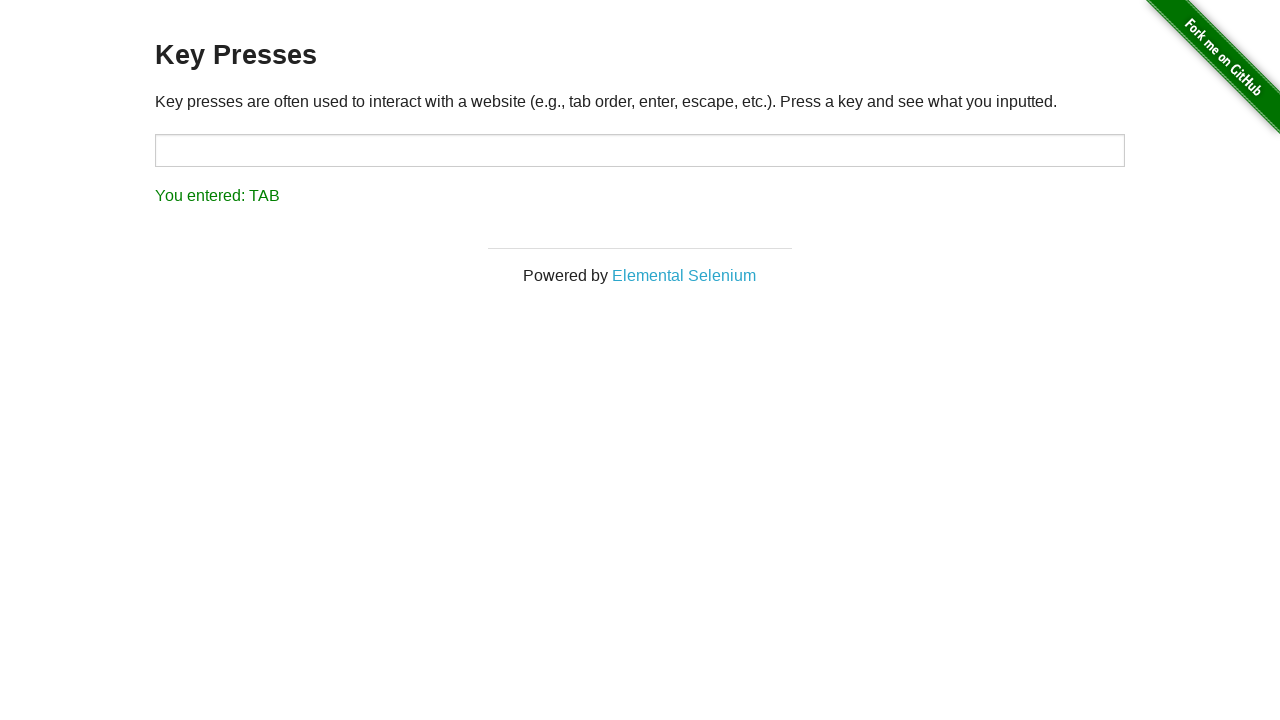

Verified result text equals 'You entered: TAB'
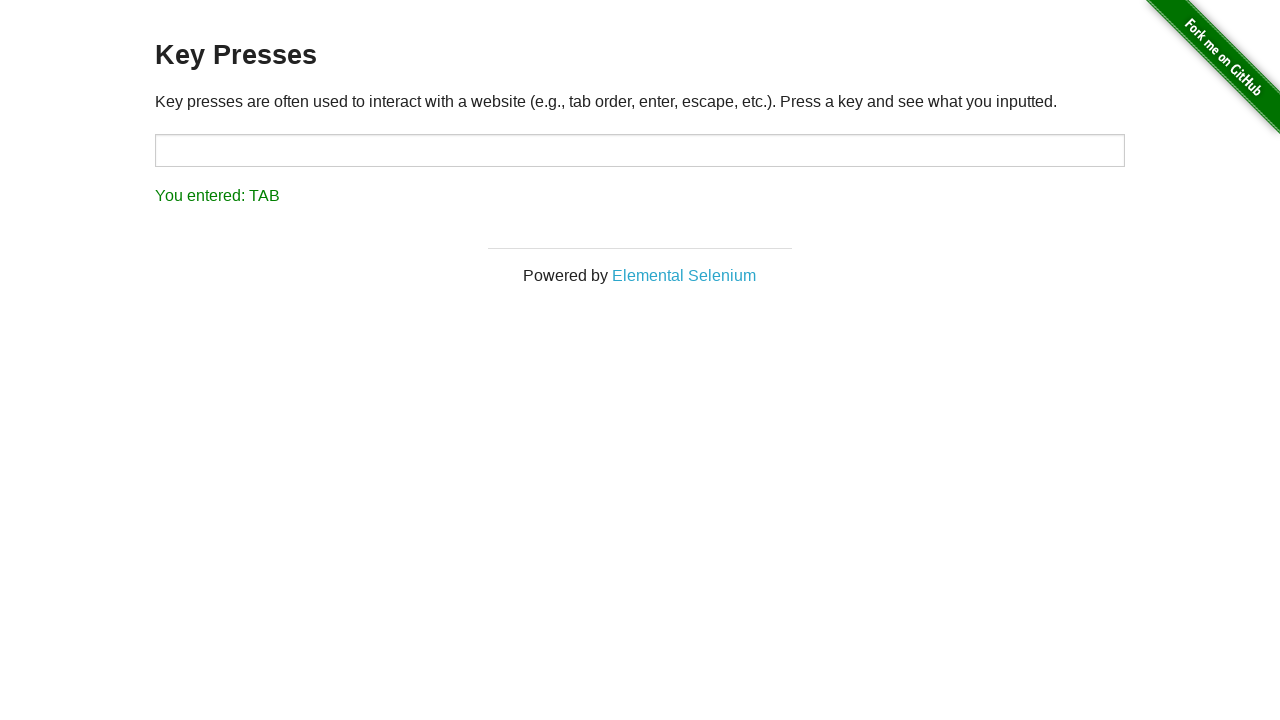

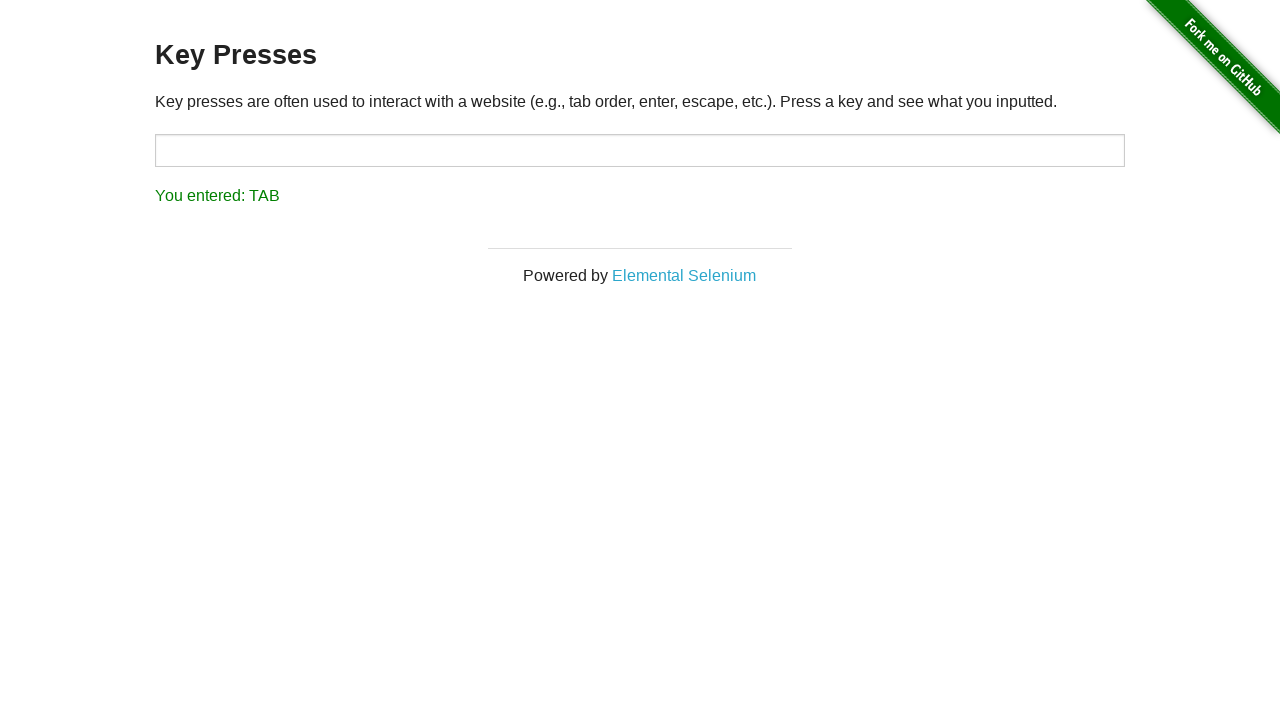